Tests drag and drop functionality by dragging an element to a target location using coordinates

Starting URL: https://jqueryui.com/droppable/

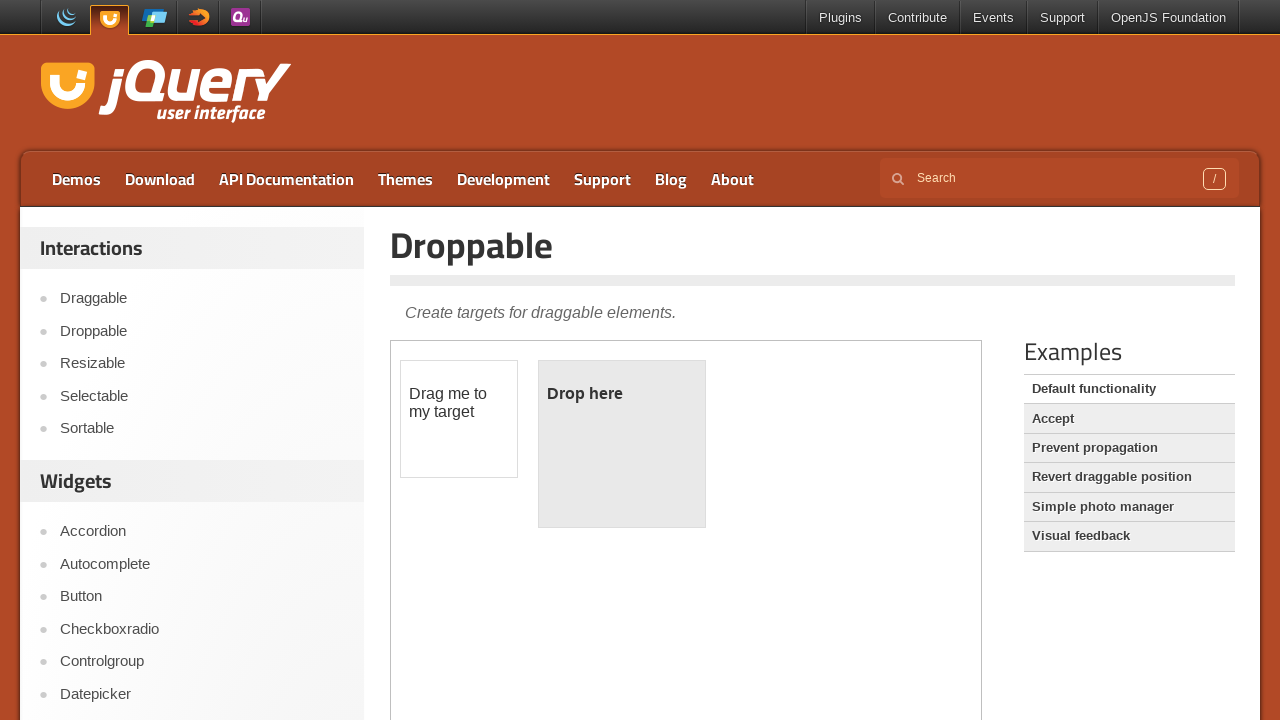

Located the iframe containing the drag and drop demo
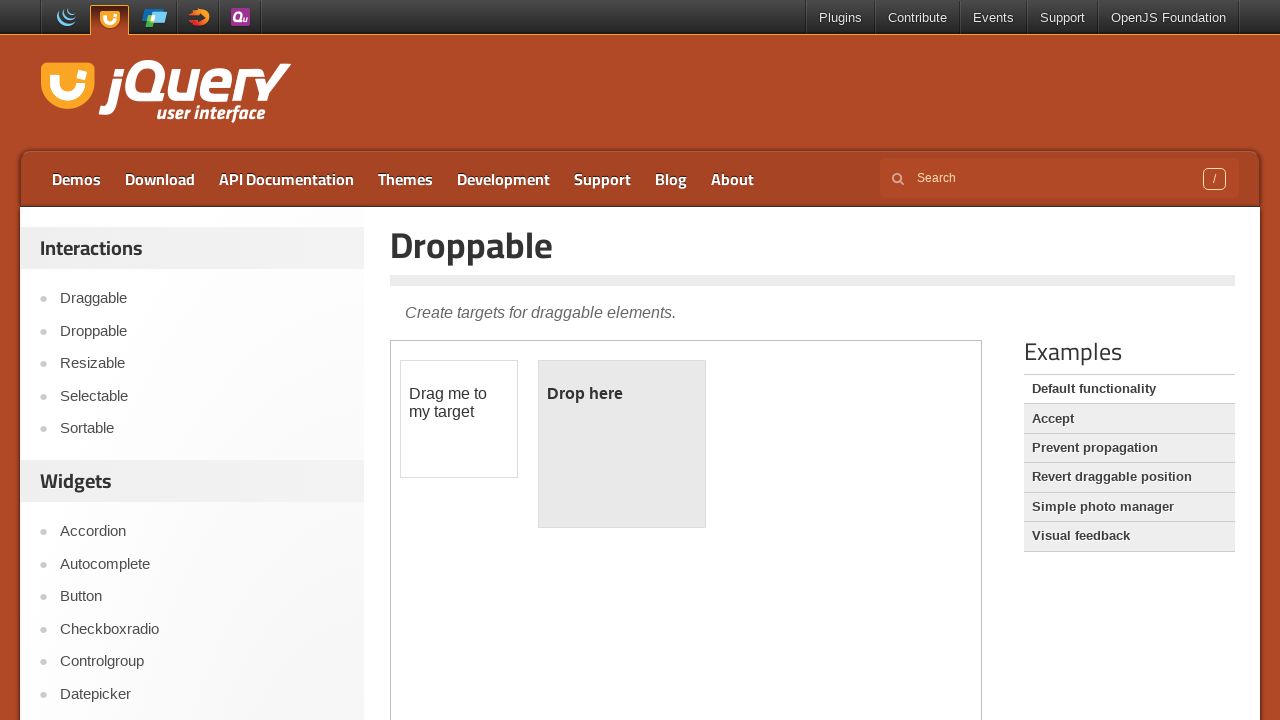

Located the draggable element with id 'draggable'
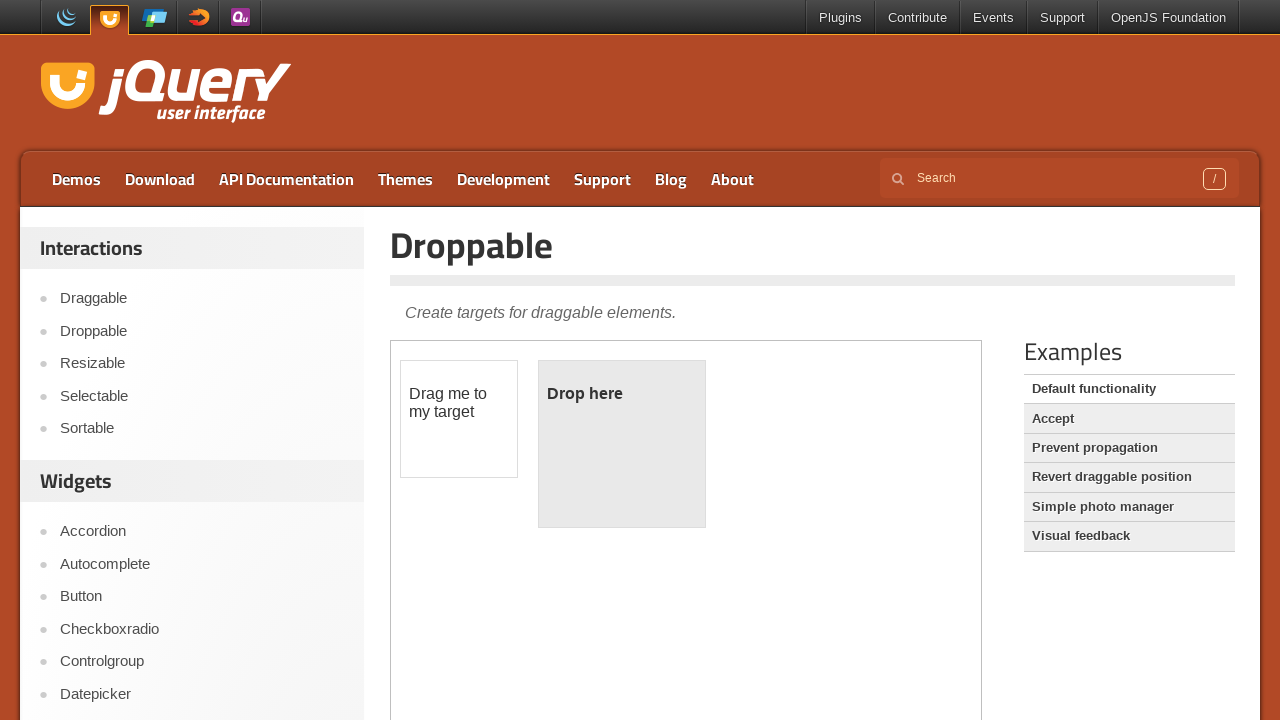

Located the droppable element with id 'droppable'
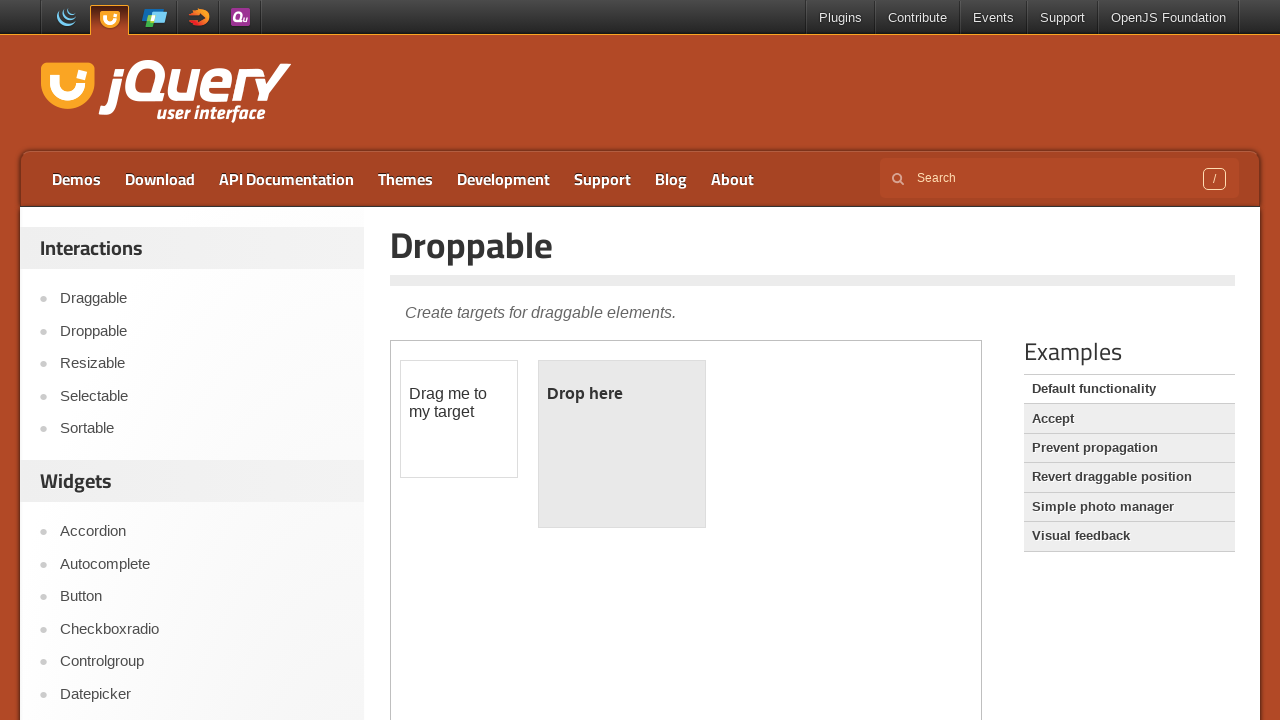

Retrieved the bounding box of the droppable target element
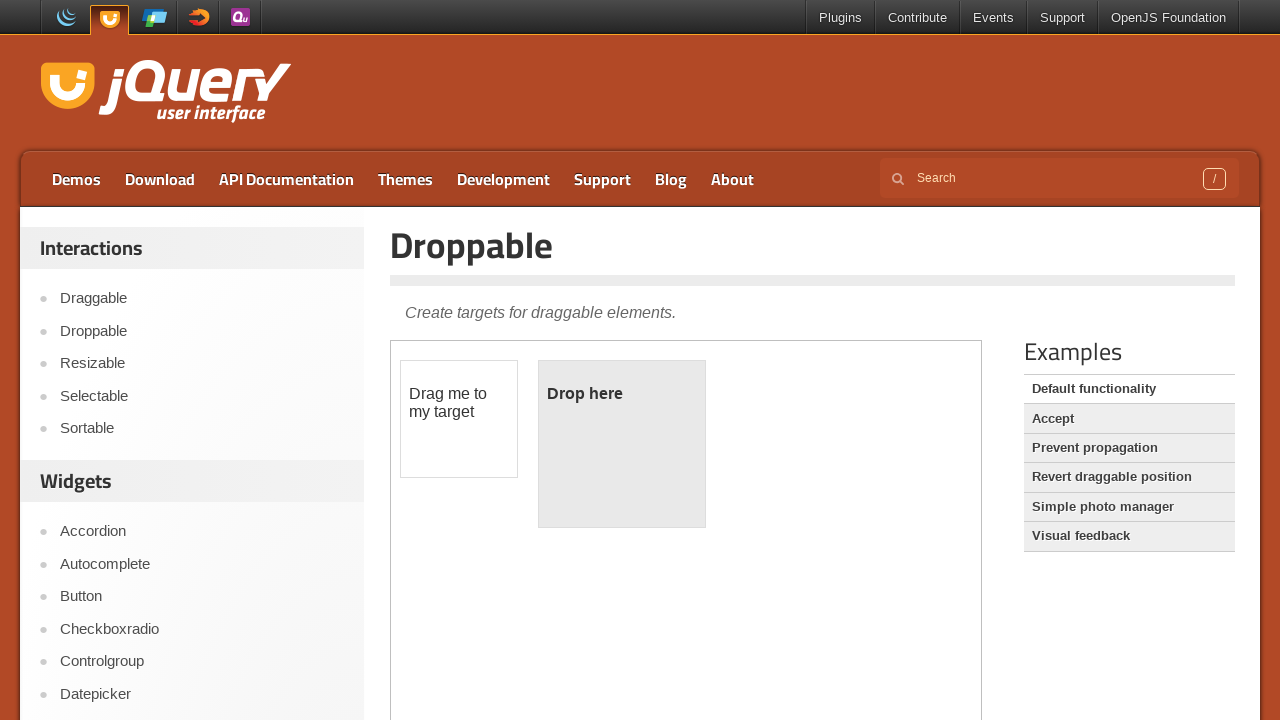

Dragged the draggable element to the droppable target location at (622, 444)
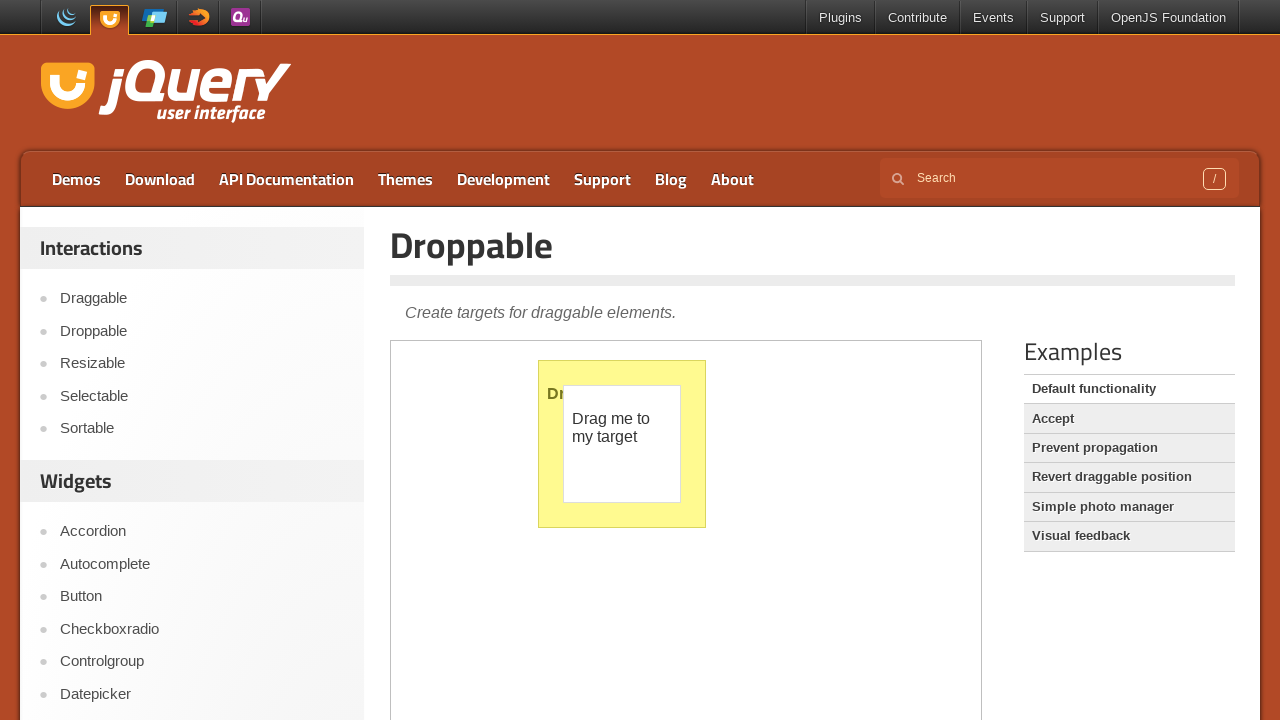

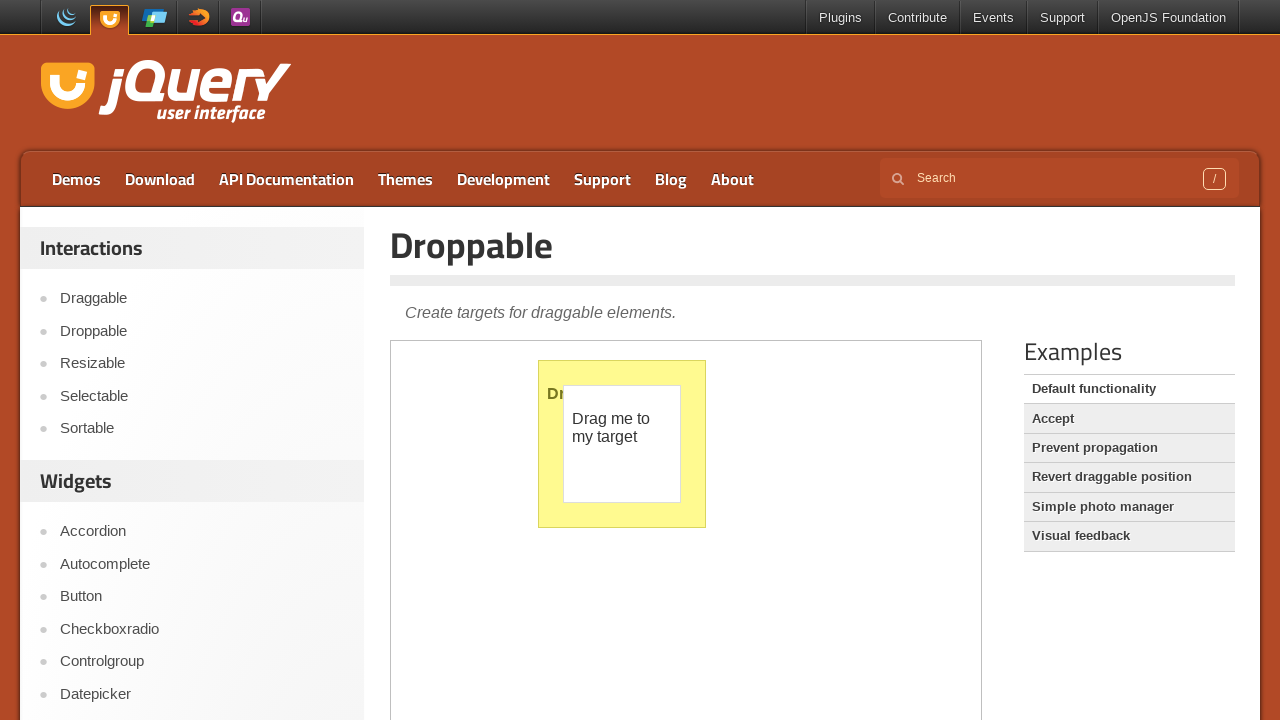